Tests that submitting an empty or whitespace-only search does not redirect to search results page.

Starting URL: https://www.softwarefinder.com

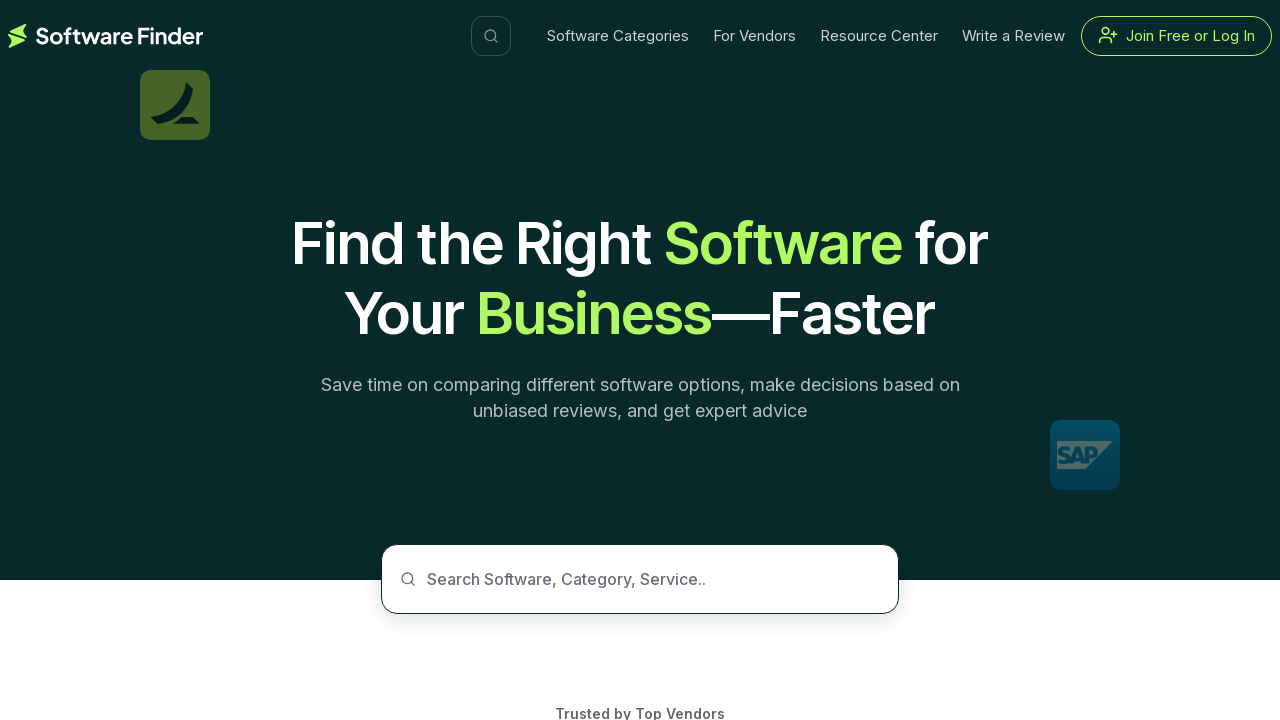

Page loaded (domcontentloaded state)
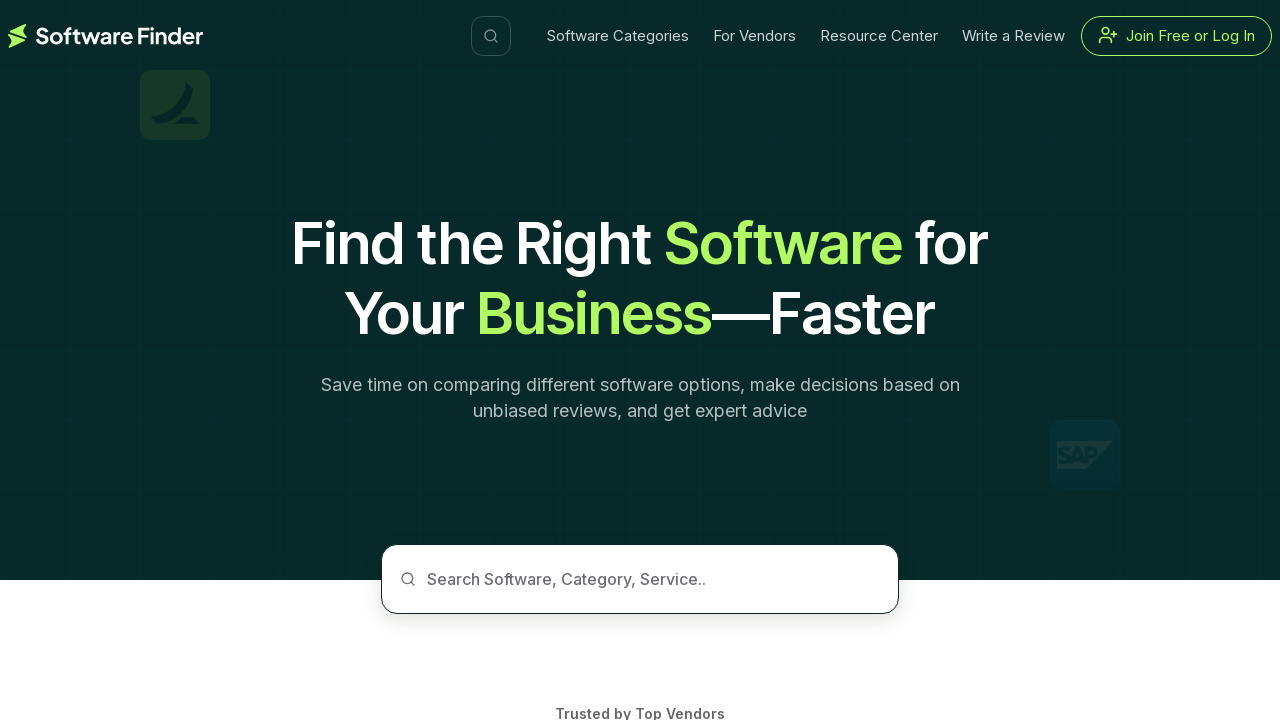

Search box located and visible
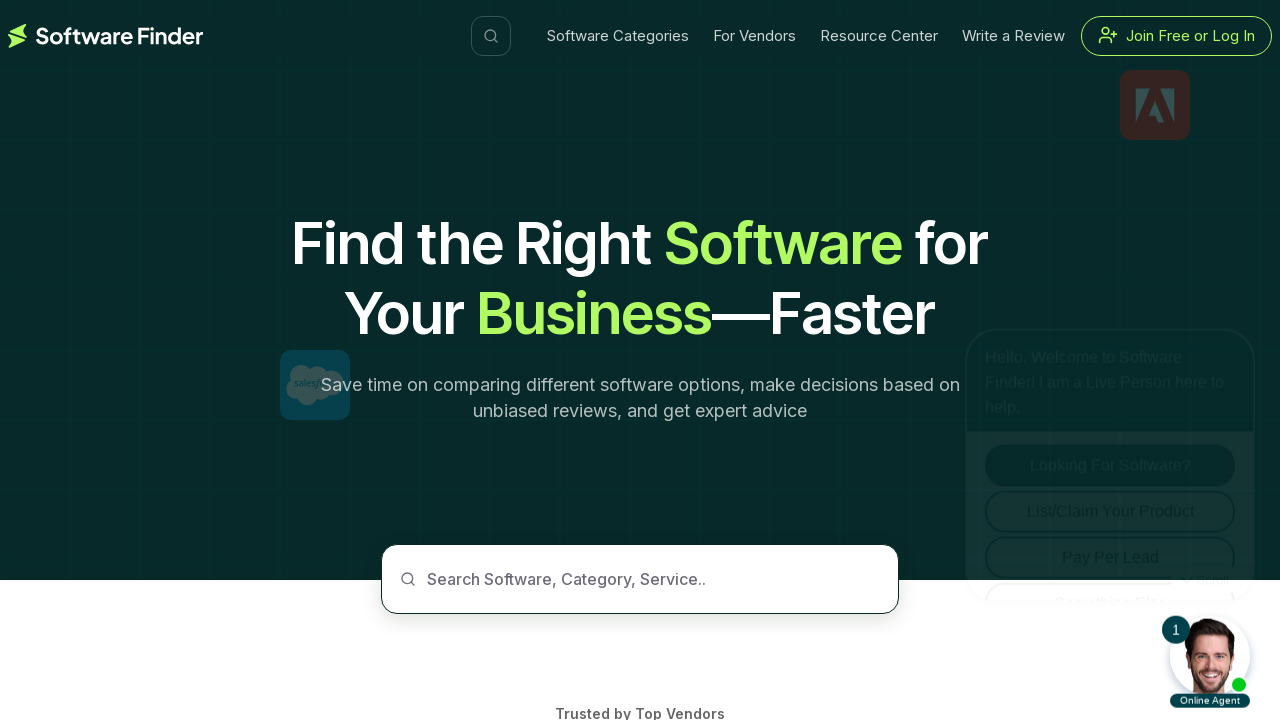

Clicked on search box at (640, 579) on input[placeholder='Search Software, Category, Service..']
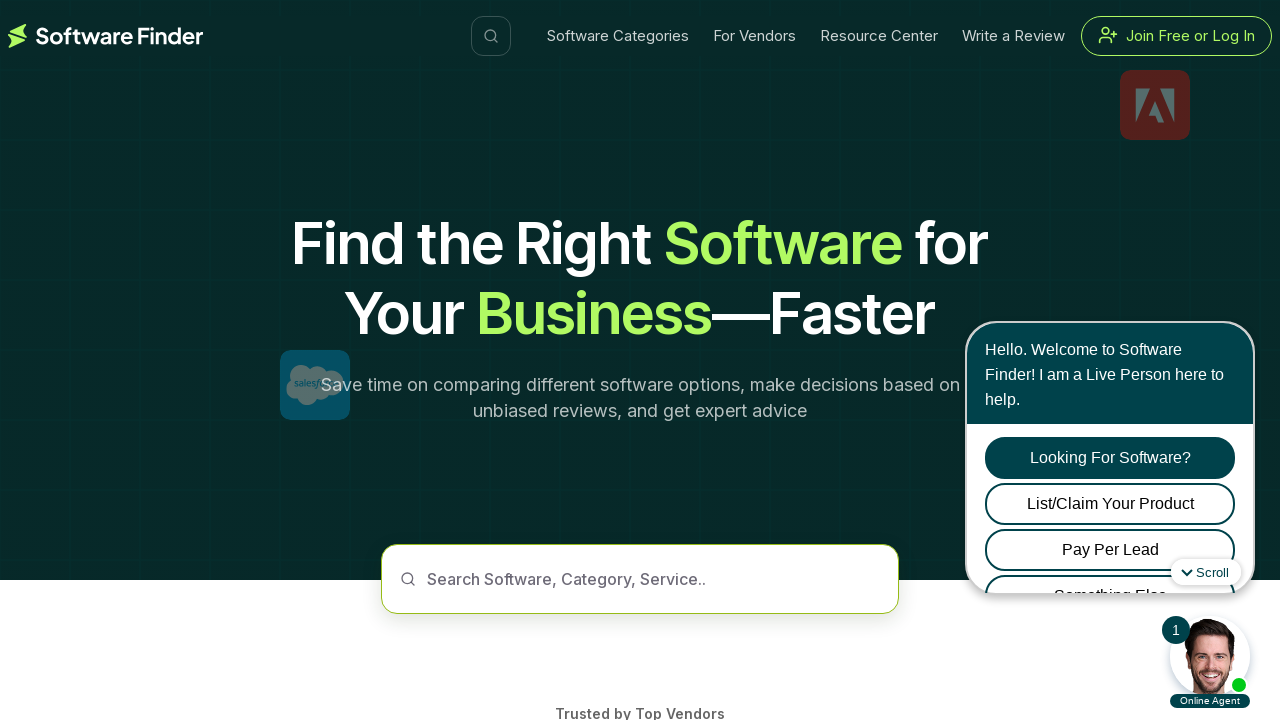

Filled search box with whitespace only on input[placeholder='Search Software, Category, Service..']
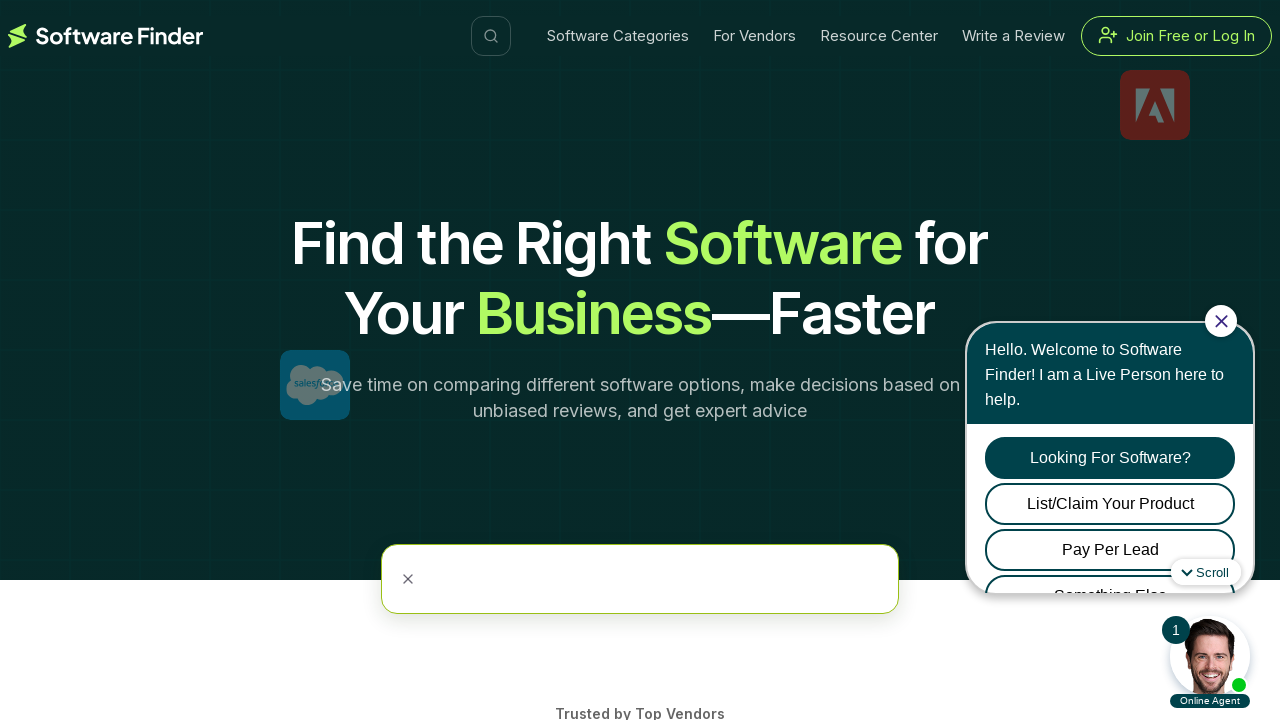

Waited 2 seconds to check for potential navigation after empty search submission
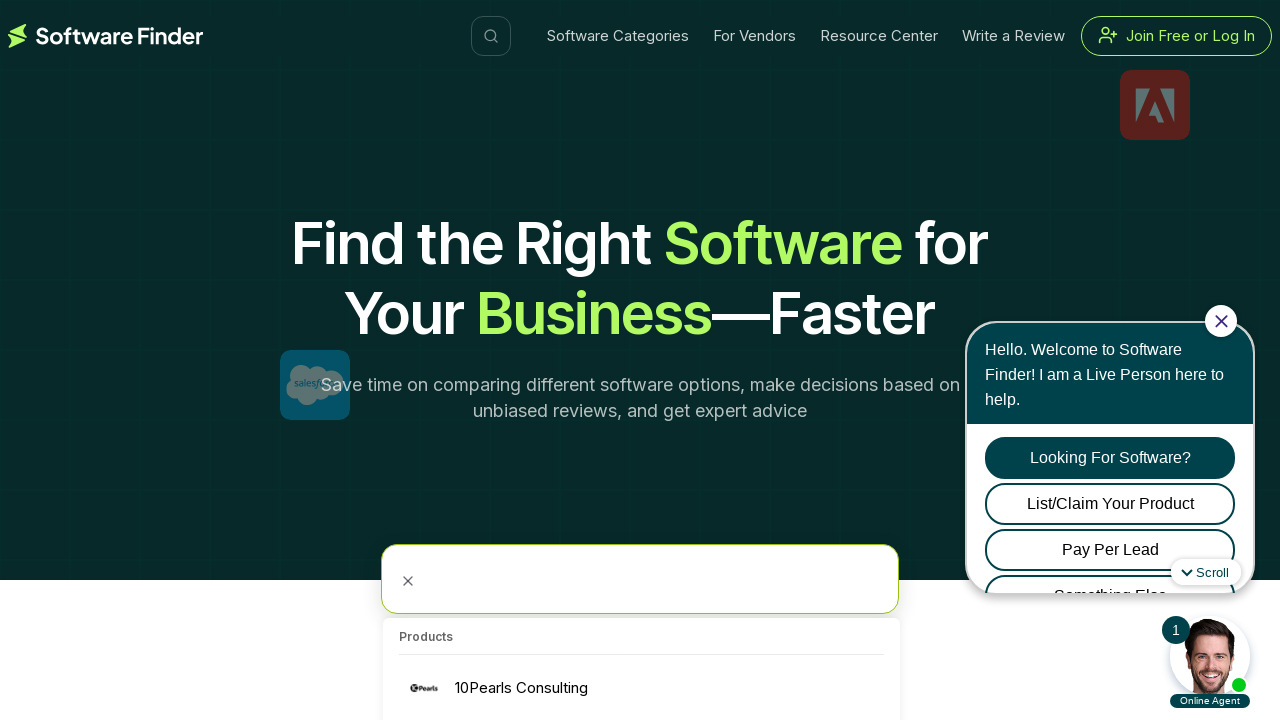

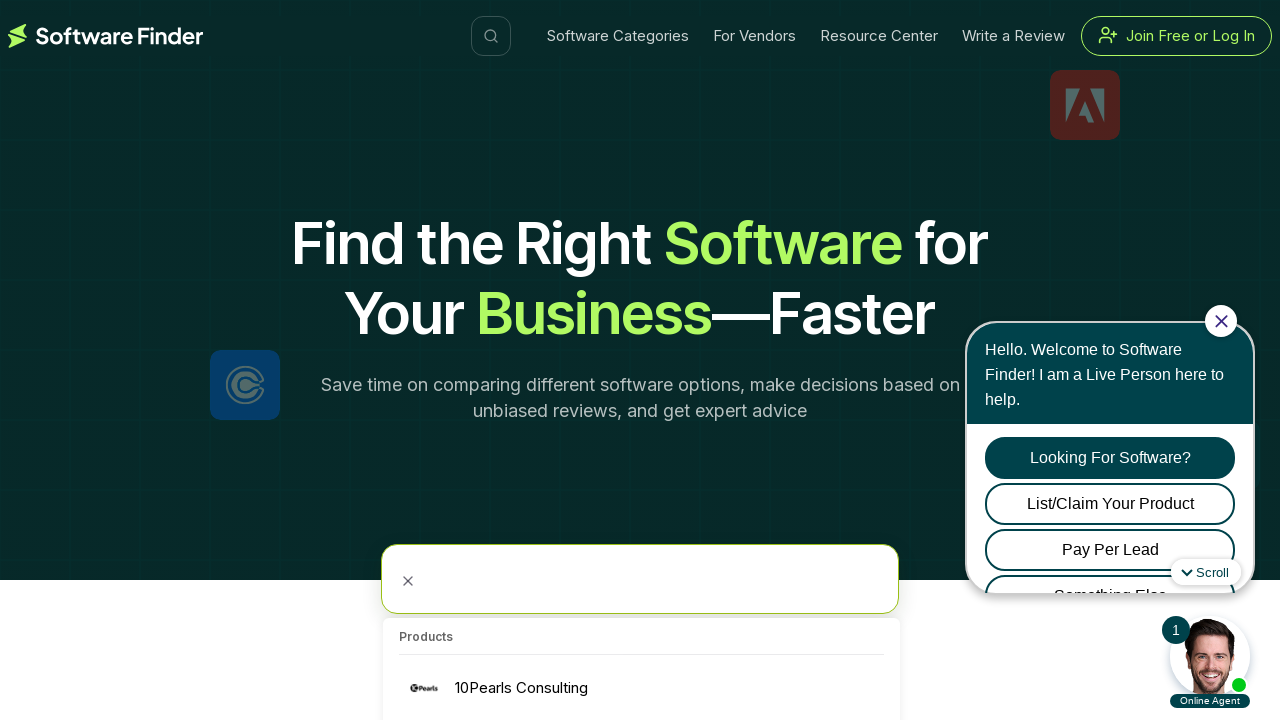